Tests window handling functionality by opening a popup window, switching between windows, and closing the popup based on its title

Starting URL: http://omayo.blogspot.com/

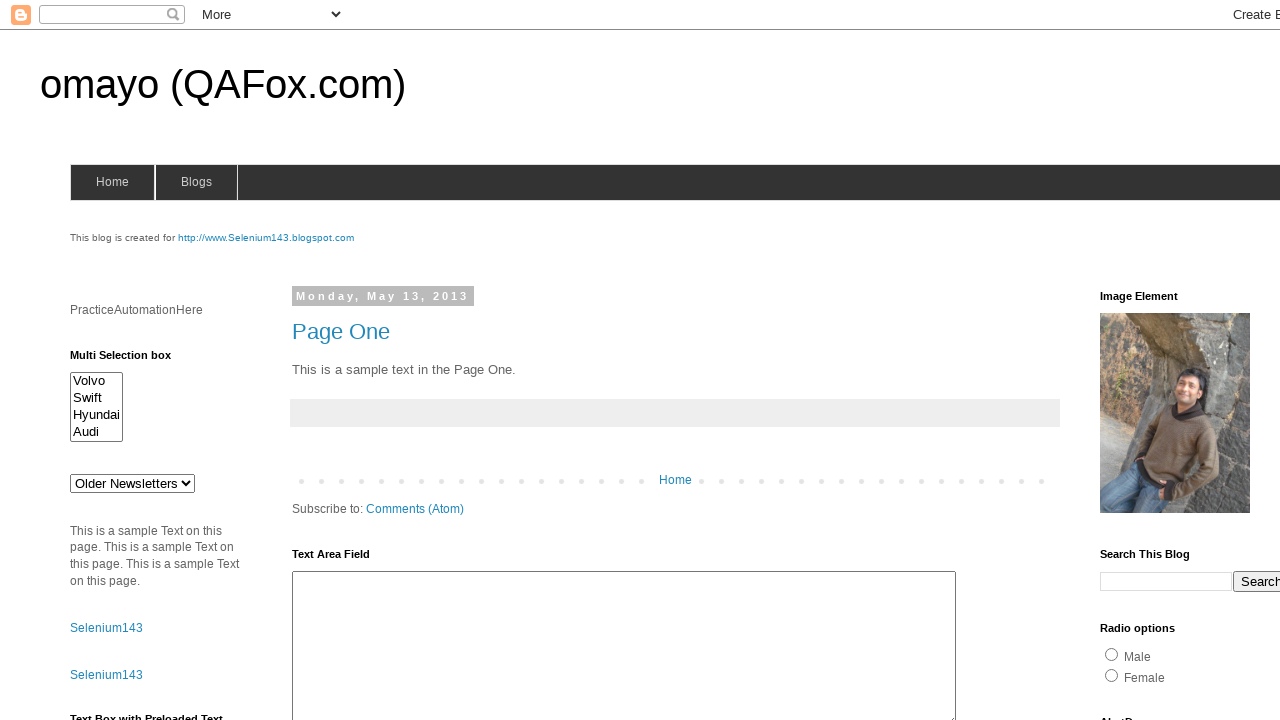

Clicked link to open popup window at (132, 360) on text='Open a popup window'
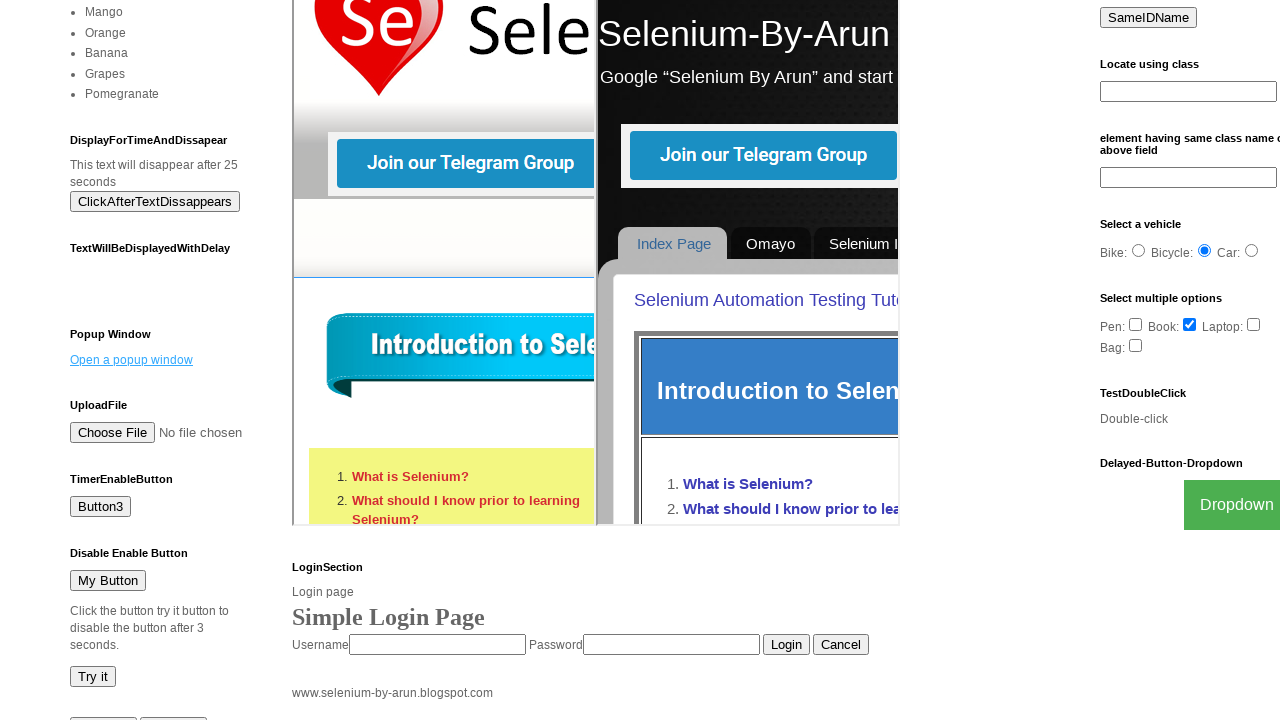

Waited for popup window to open
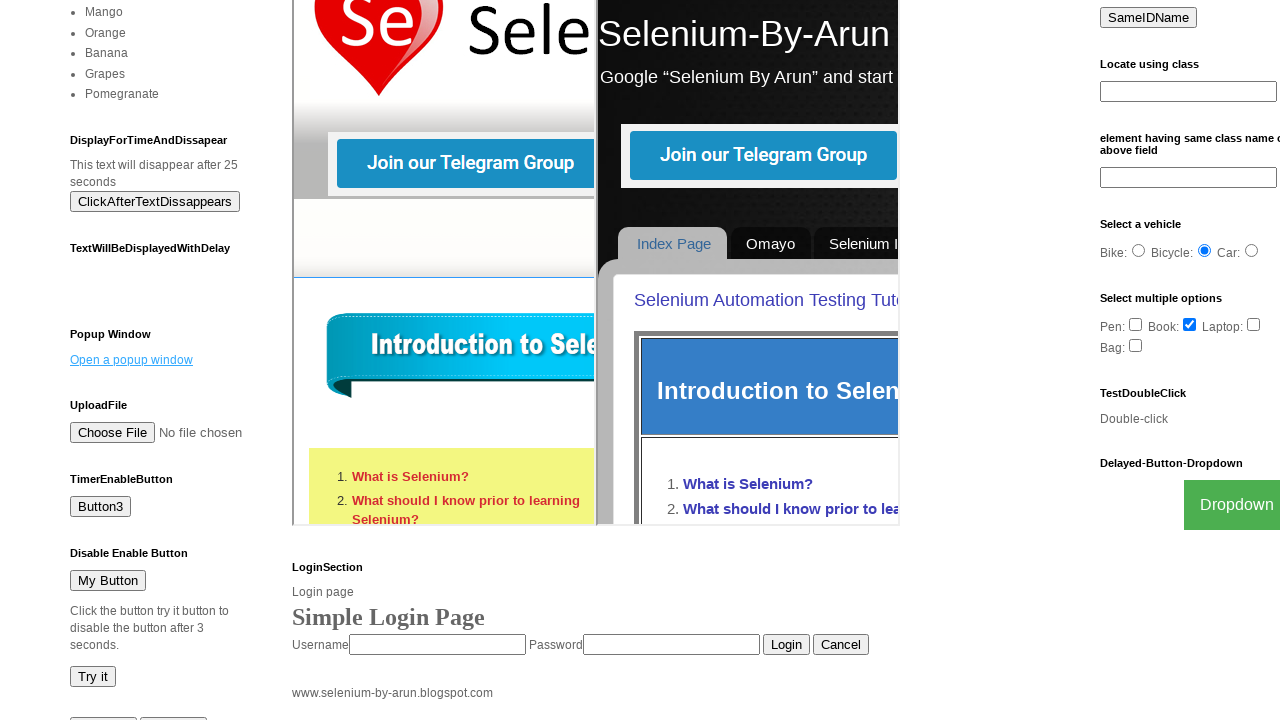

Retrieved all open pages/windows from context
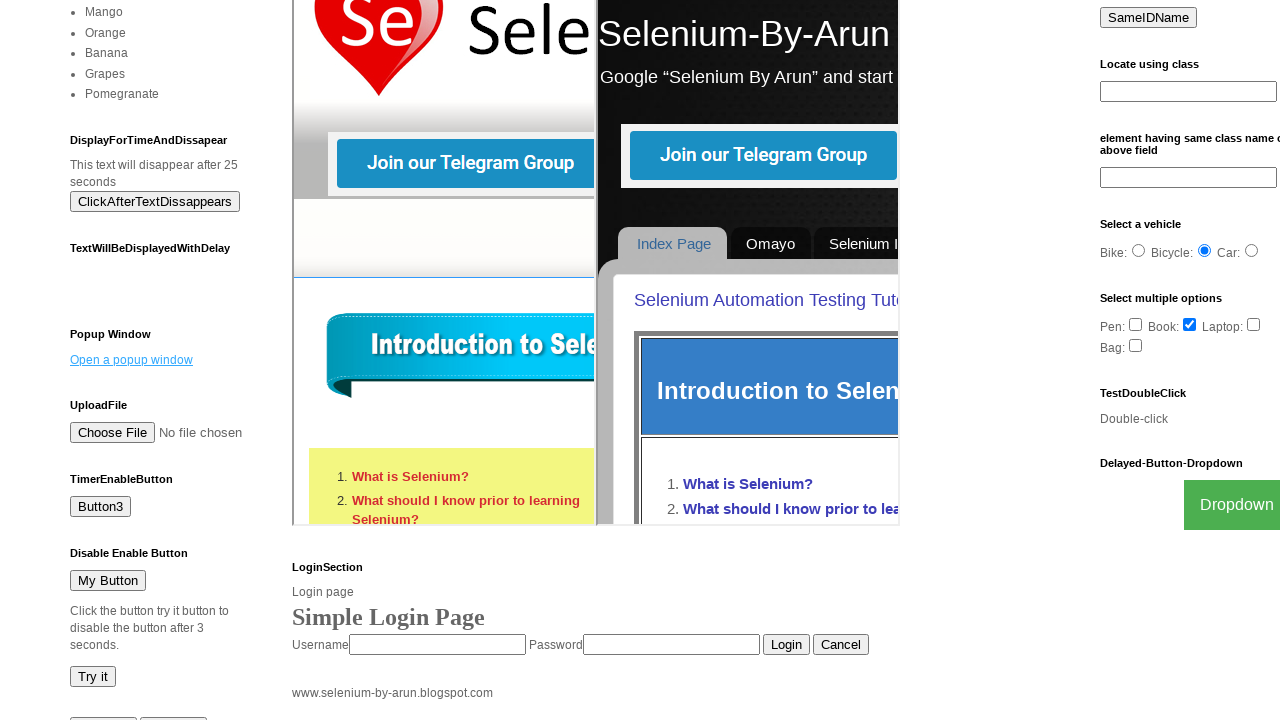

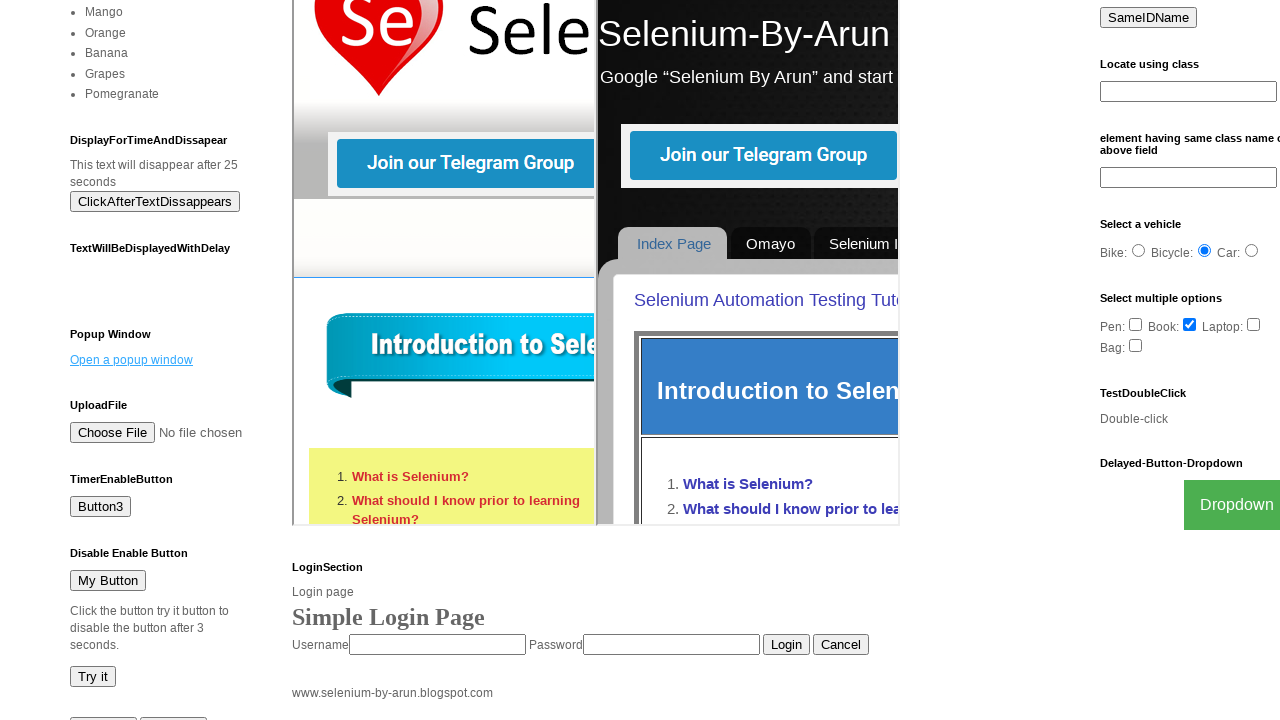